Tests e-commerce checkout flow by searching for products, adding items to cart, verifying cart total, and placing an order

Starting URL: https://rahulshettyacademy.com/seleniumPractise/#/

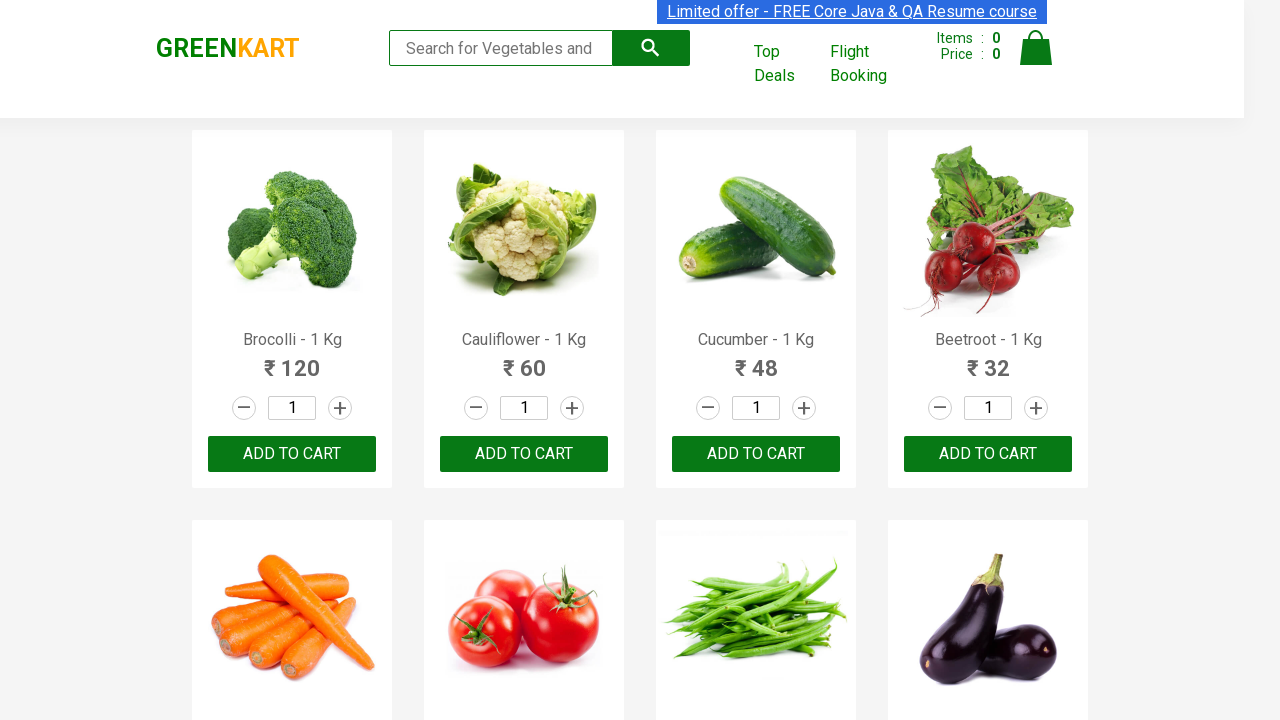

Filled search field with 'ca' to filter products on input[type='search']
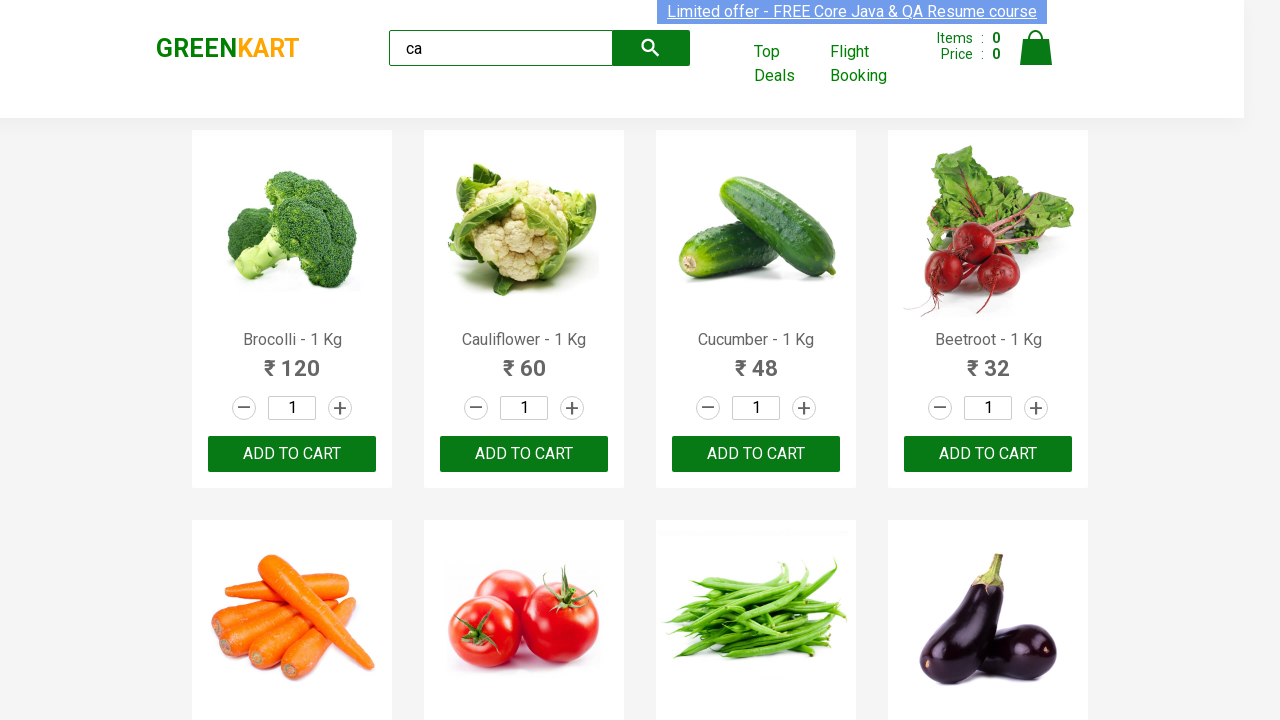

Waited 1 second for search results to load
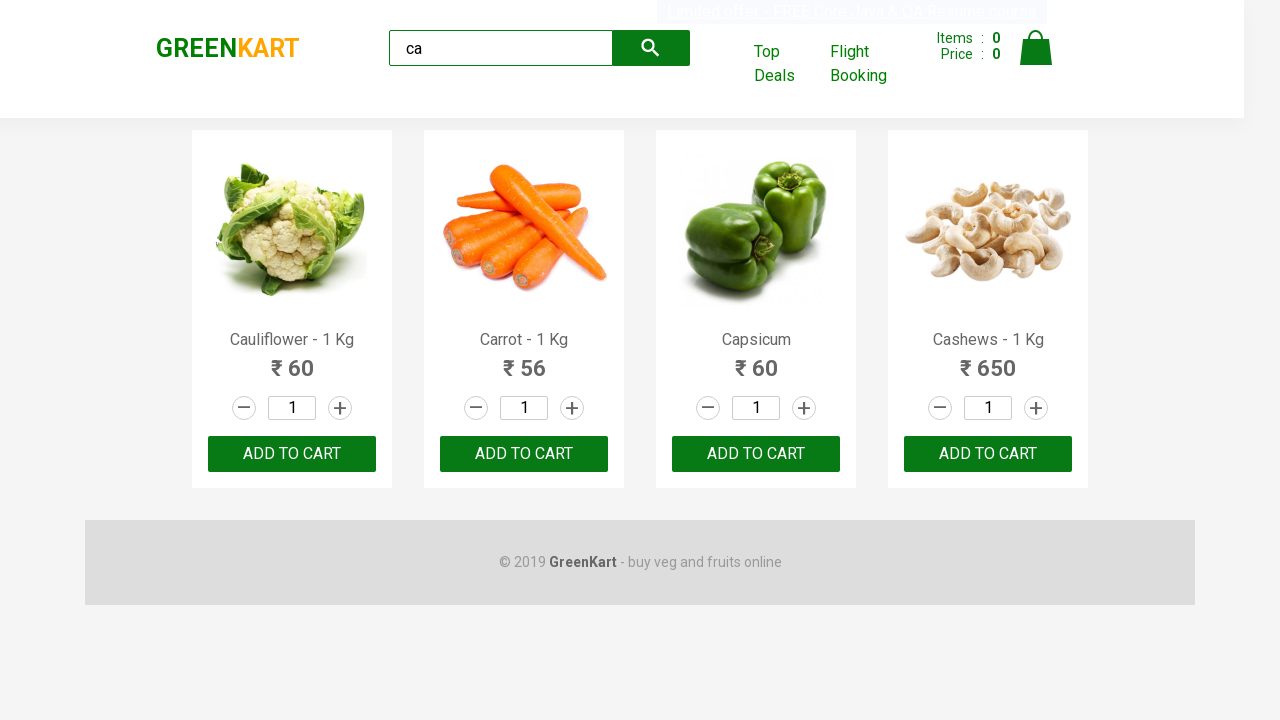

Added first item to cart at (292, 454) on button:has-text('ADD TO CART'):nth-of-type(1)
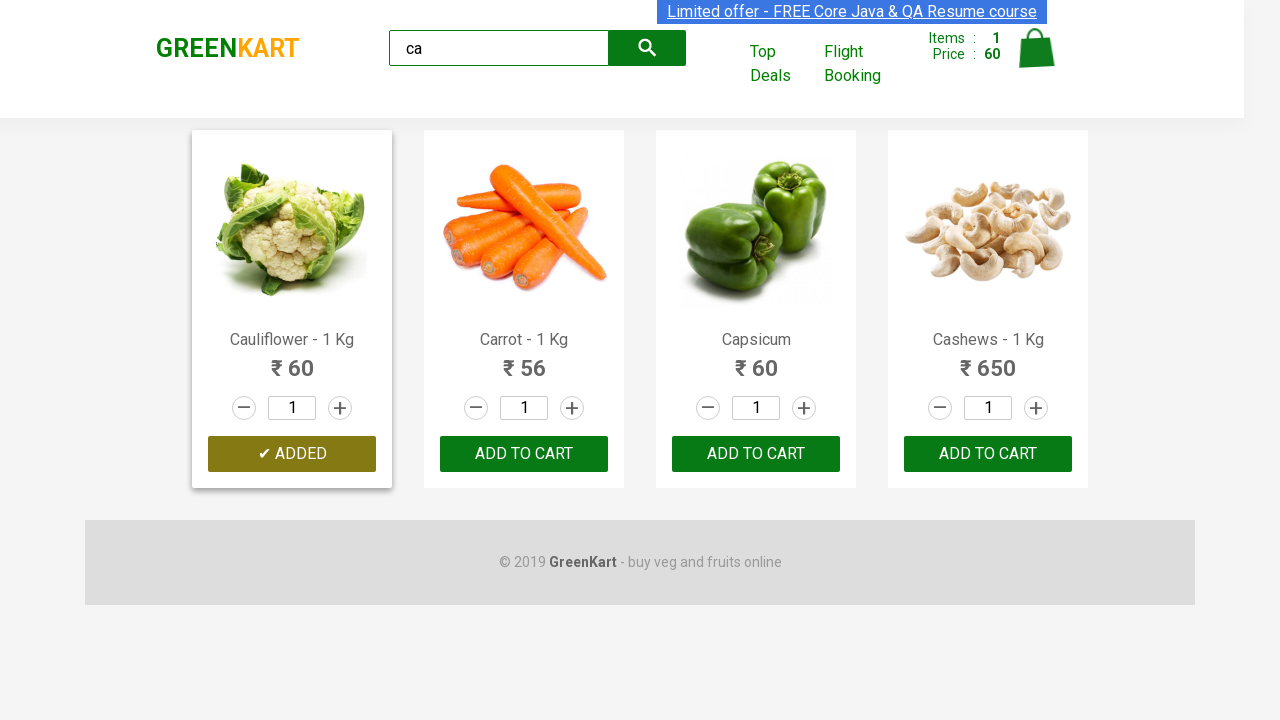

Added second item to cart at (524, 454) on button:has-text('ADD TO CART'):nth-of-type(1)
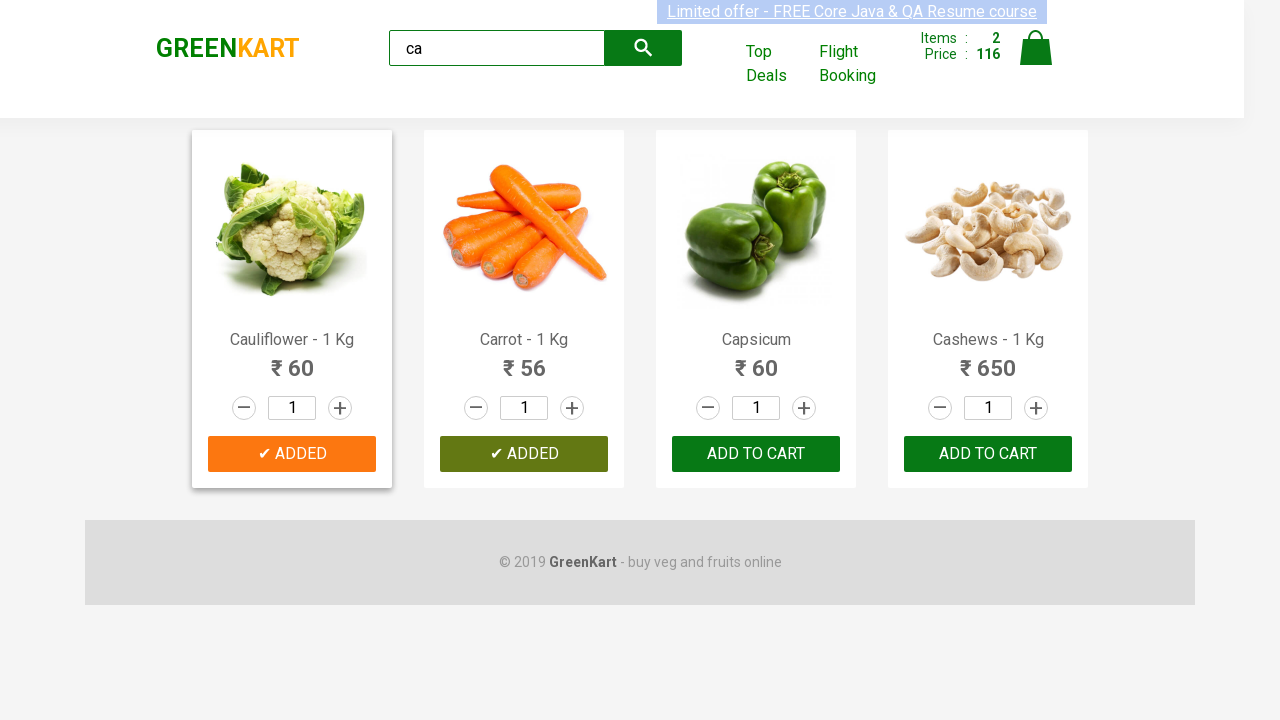

Added third item to cart at (756, 454) on button:has-text('ADD TO CART'):nth-of-type(1)
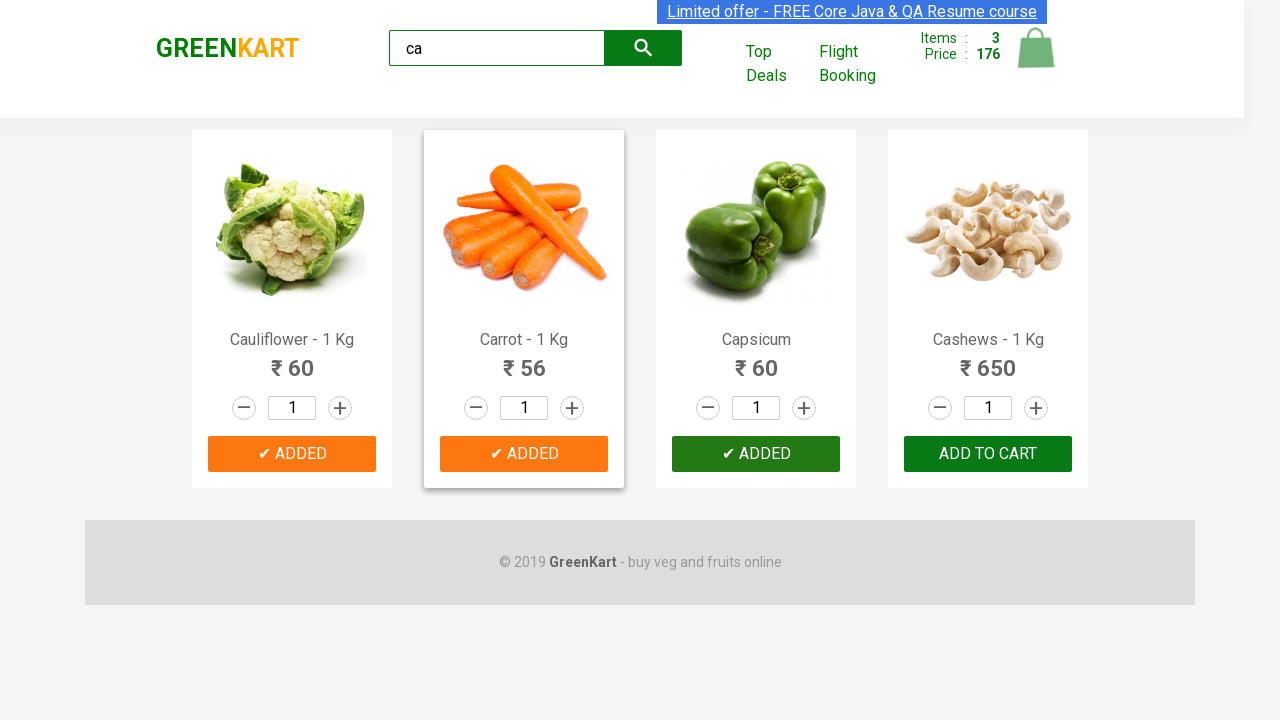

Added fourth item to cart at (988, 454) on button:has-text('ADD TO CART'):nth-of-type(1)
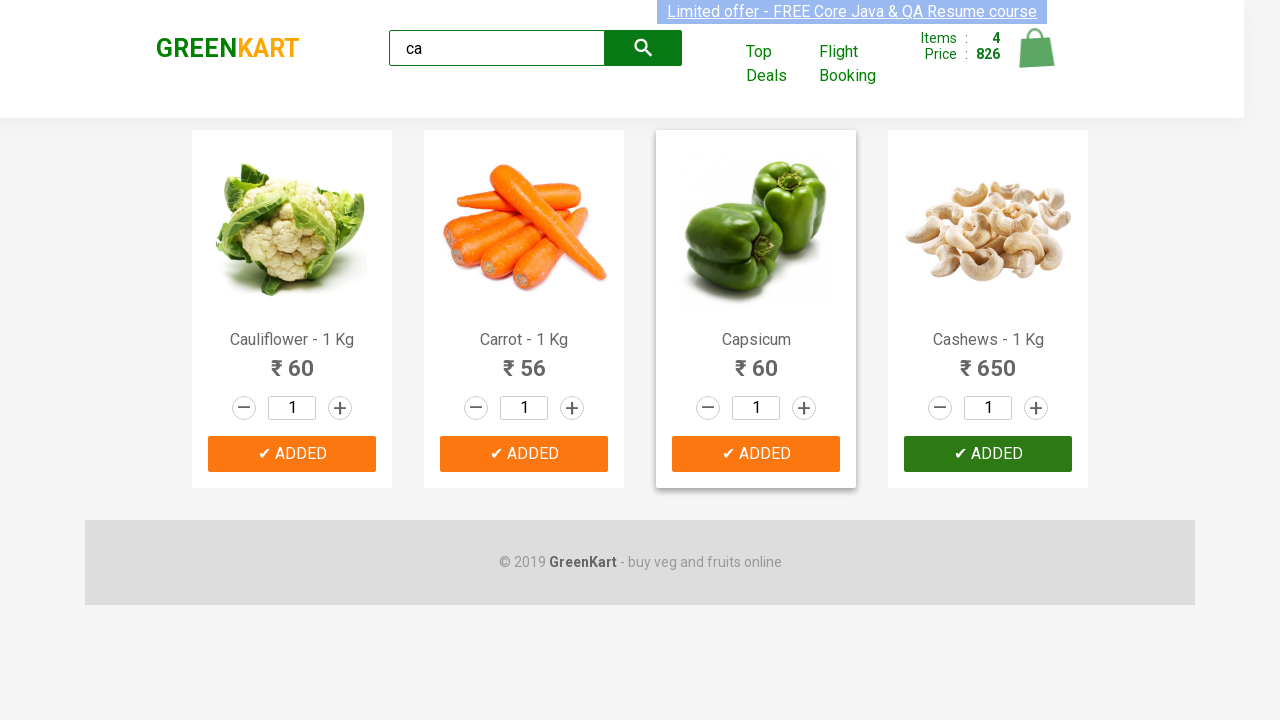

Clicked cart icon to view cart at (1036, 59) on a.cart-icon
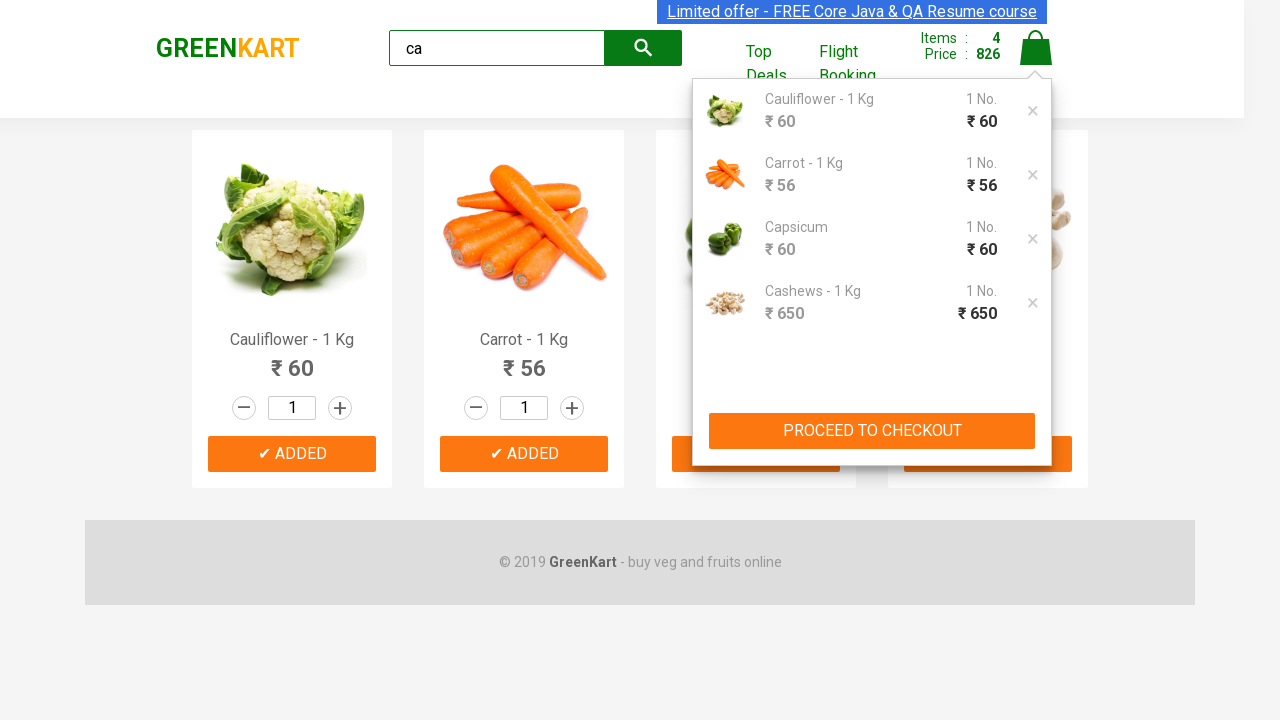

Clicked 'PROCEED TO CHECKOUT' button at (872, 431) on button:has-text('PROCEED TO CHECKOUT')
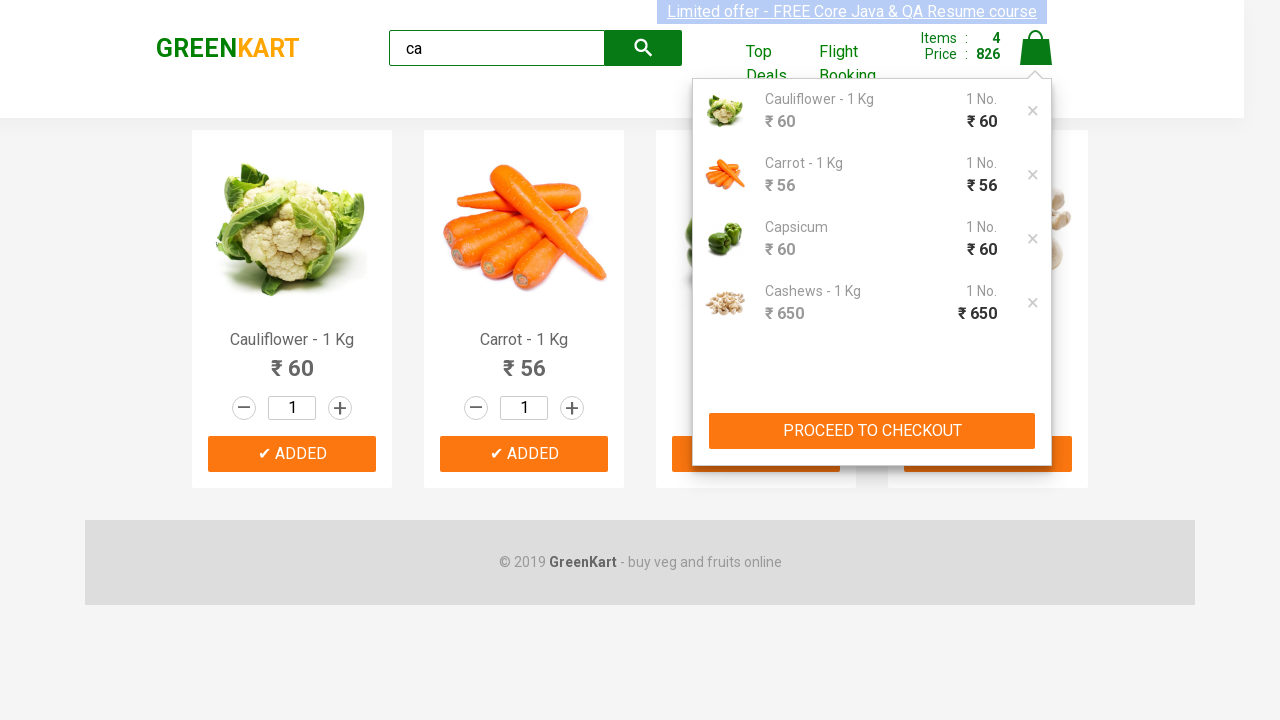

Retrieved total amount from cart: 826 
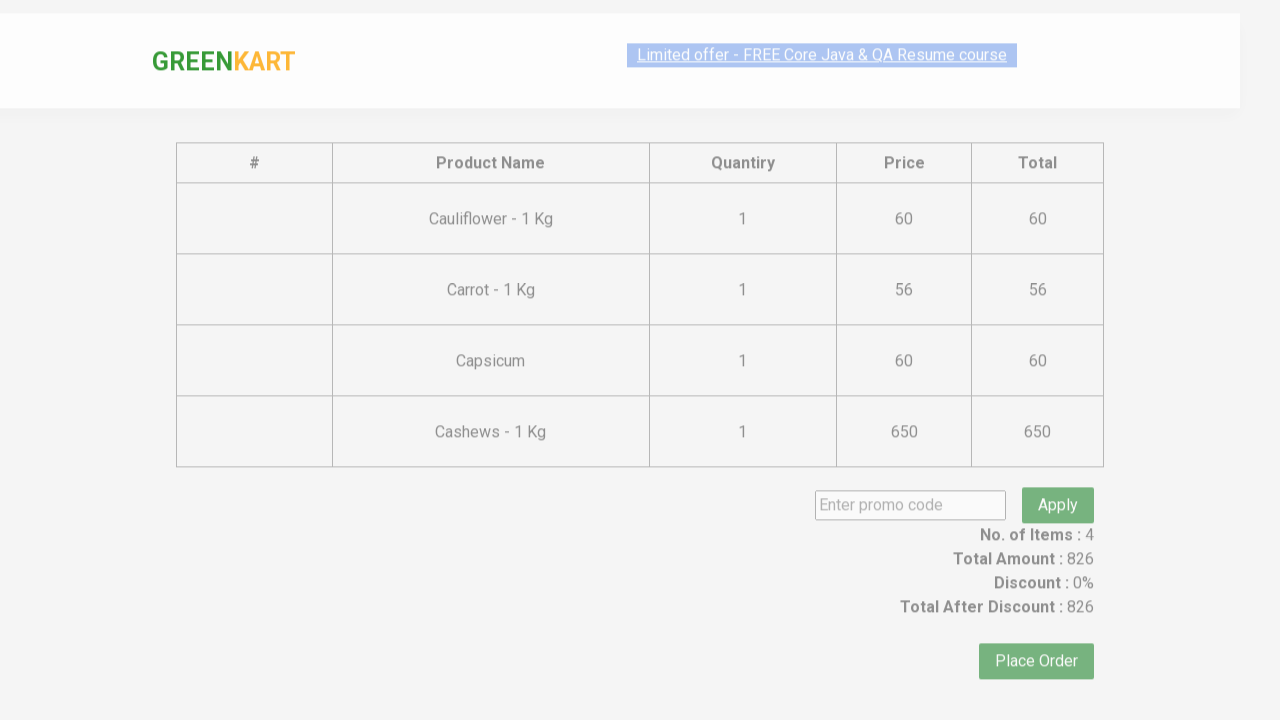

Retrieved all cart items from table (4 items)
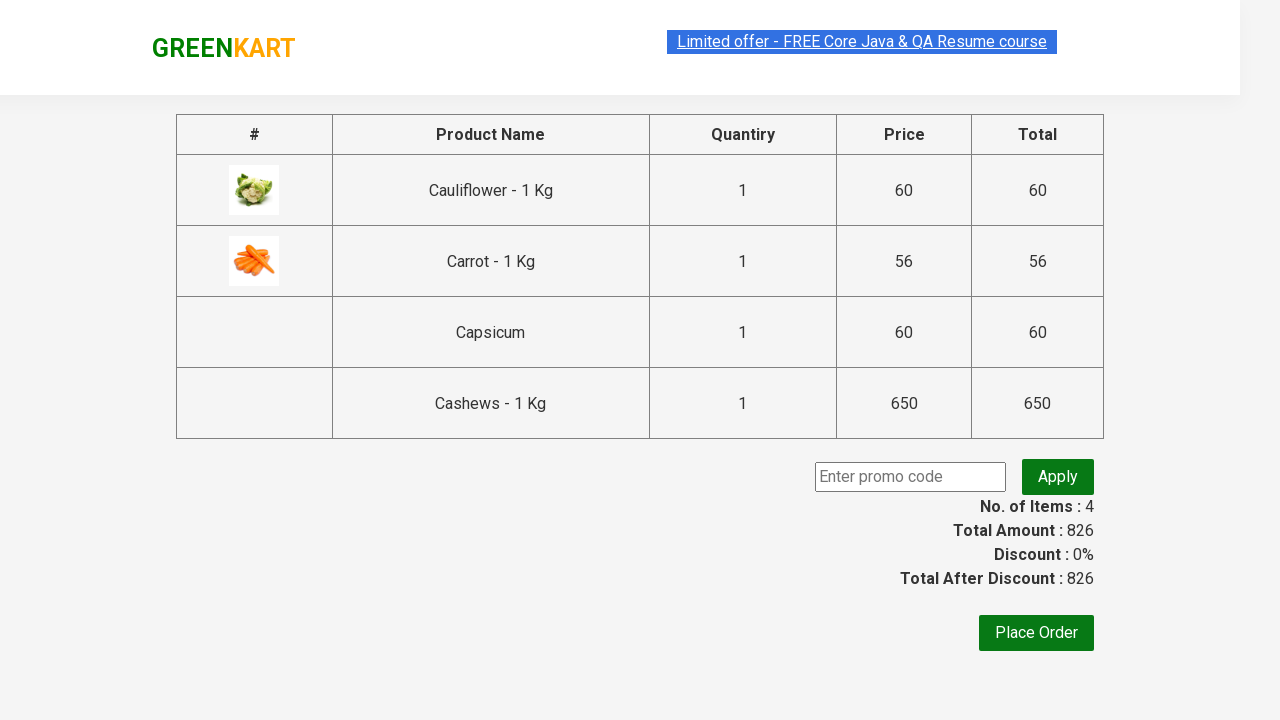

Extracted price from cart item 1: 60
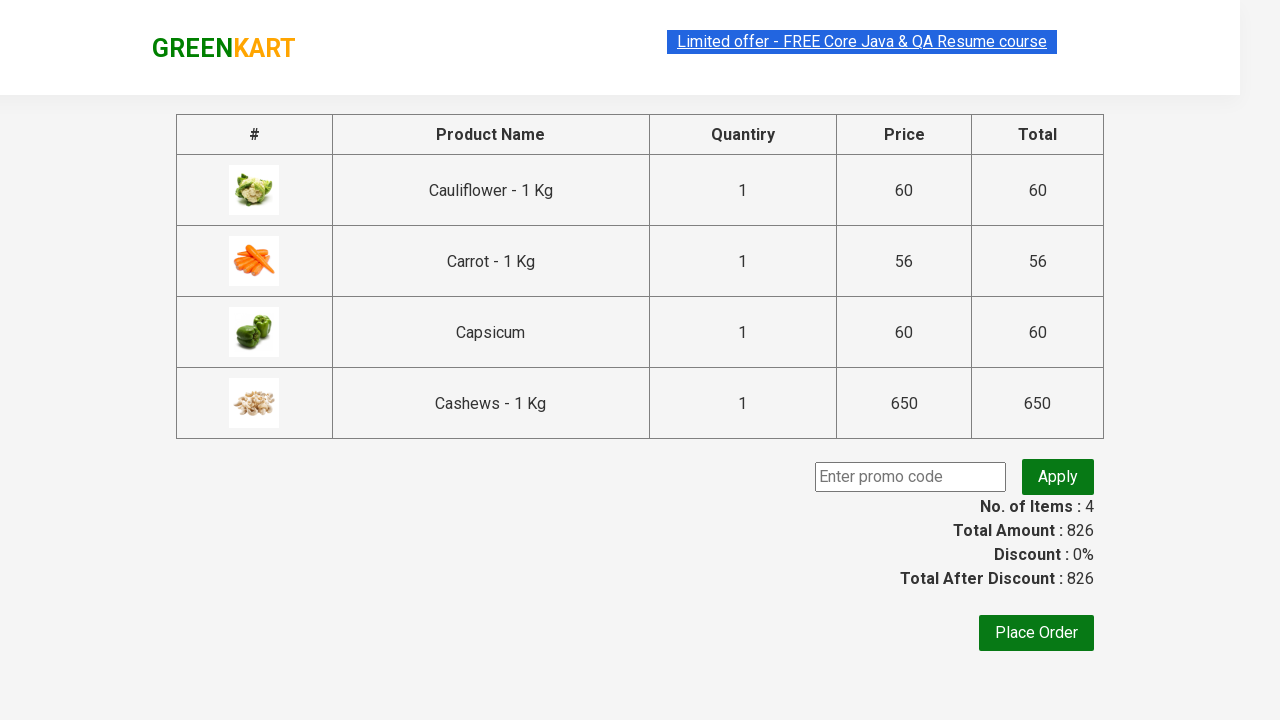

Extracted price from cart item 2: 56
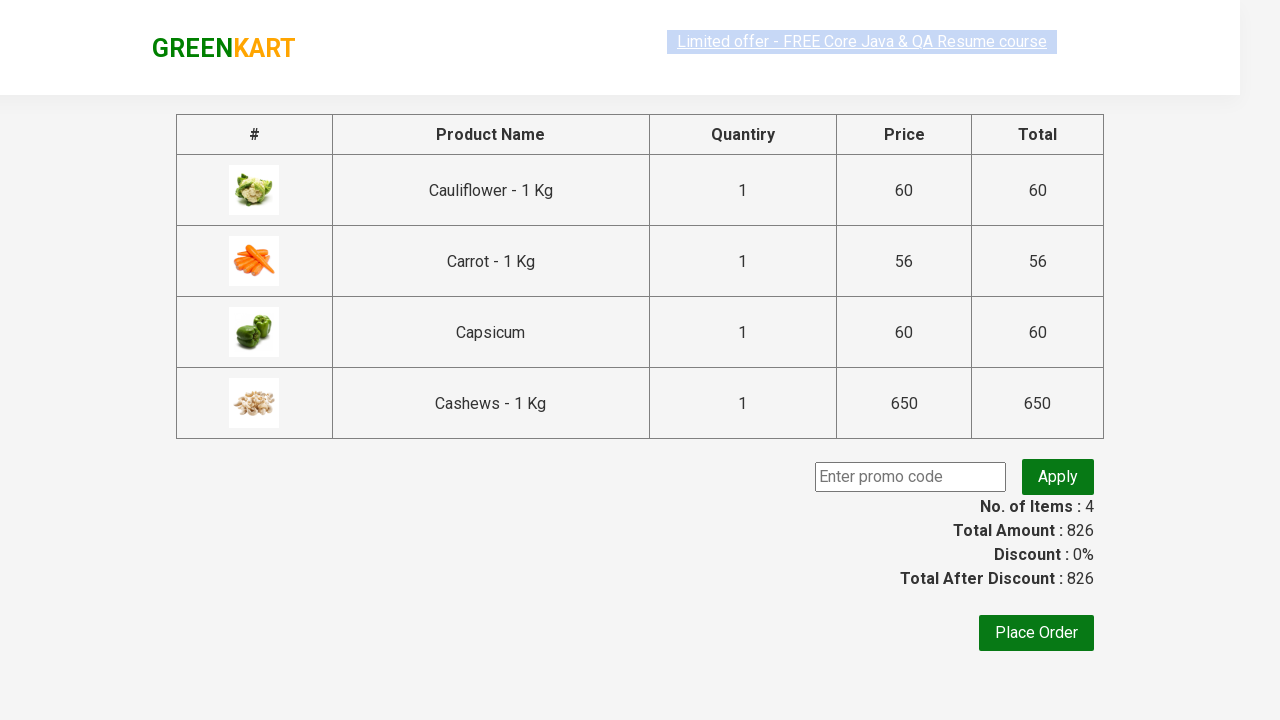

Extracted price from cart item 3: 60
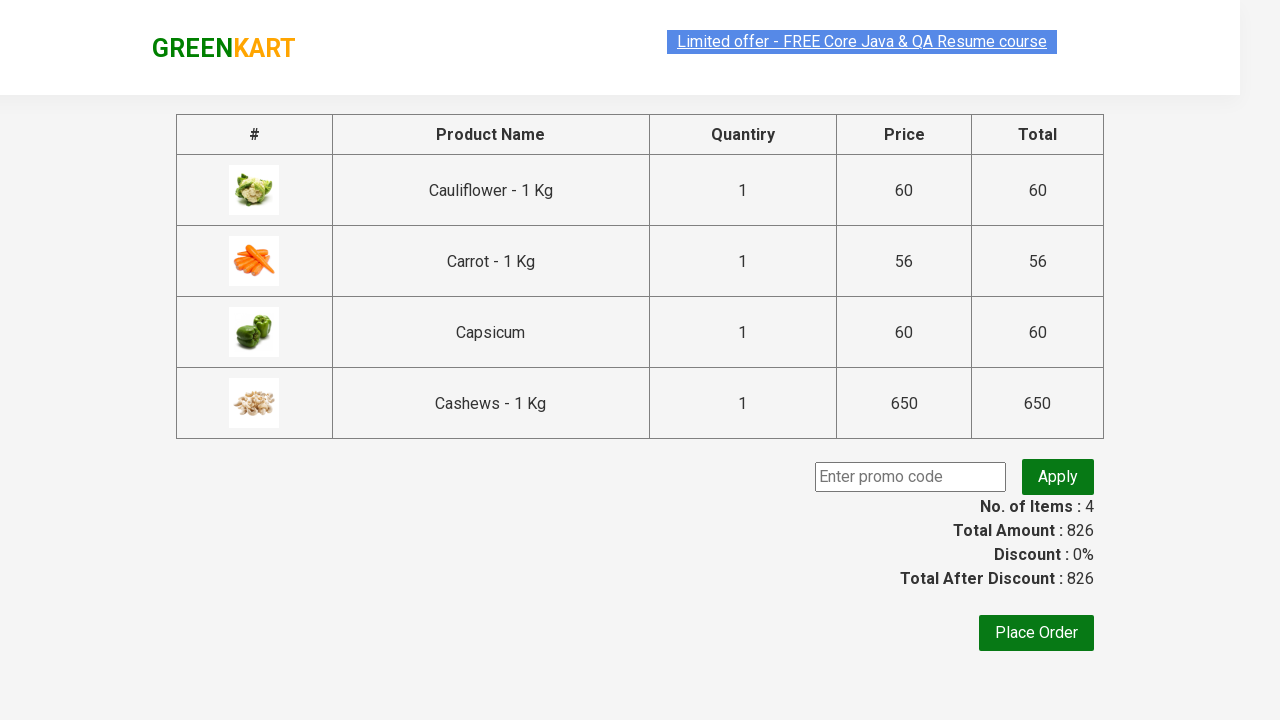

Extracted price from cart item 4: 650
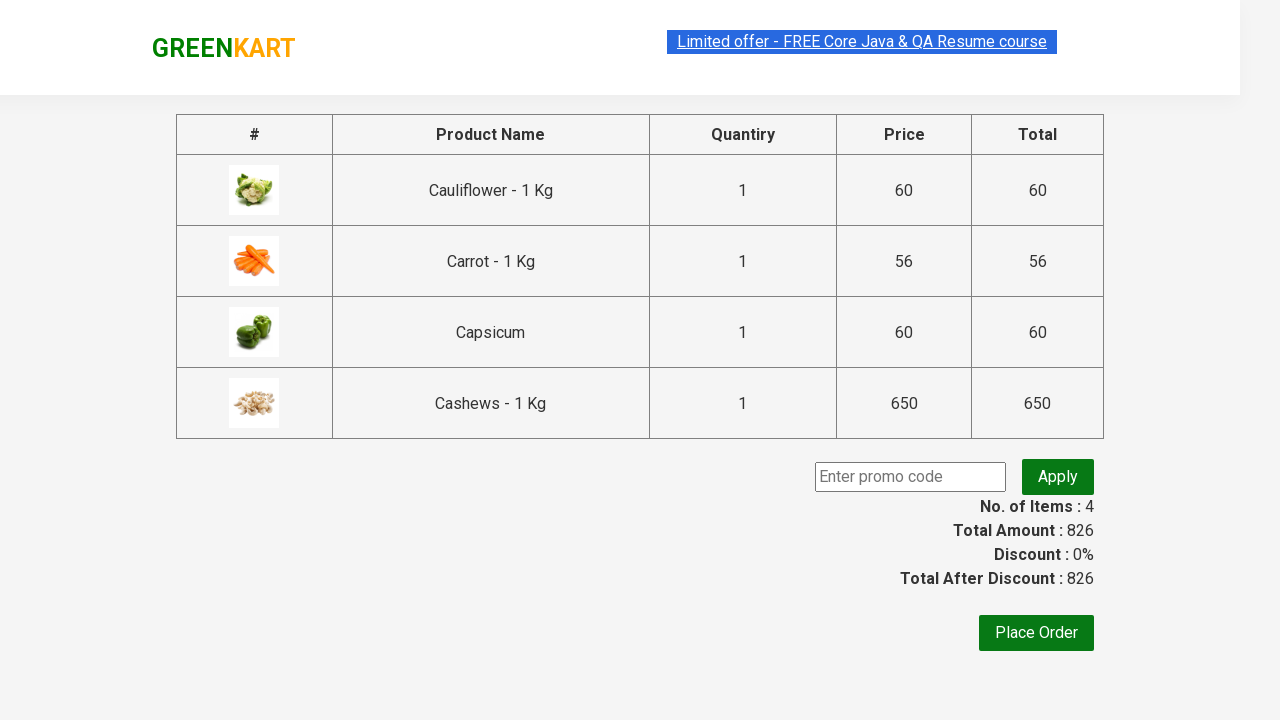

Verified cart total: calculated sum (826) matches displayed total (826 )
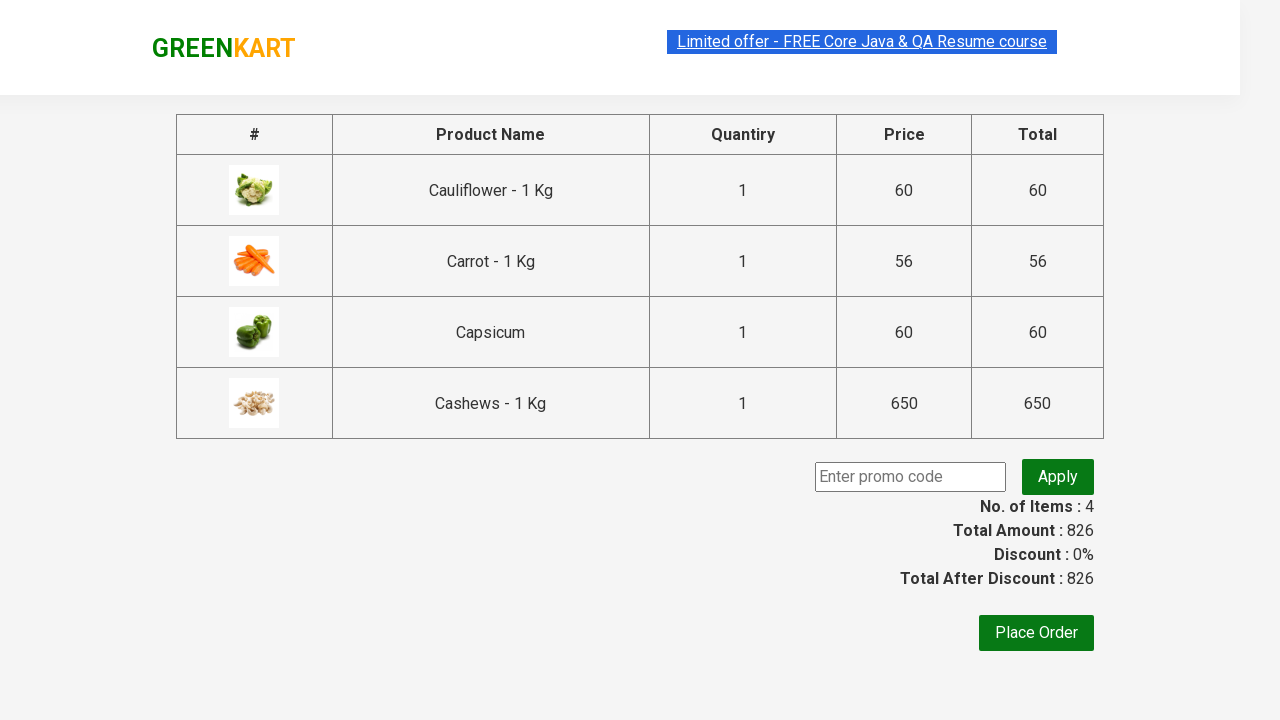

Clicked 'Place Order' button at (1036, 633) on button:has-text('Place Order')
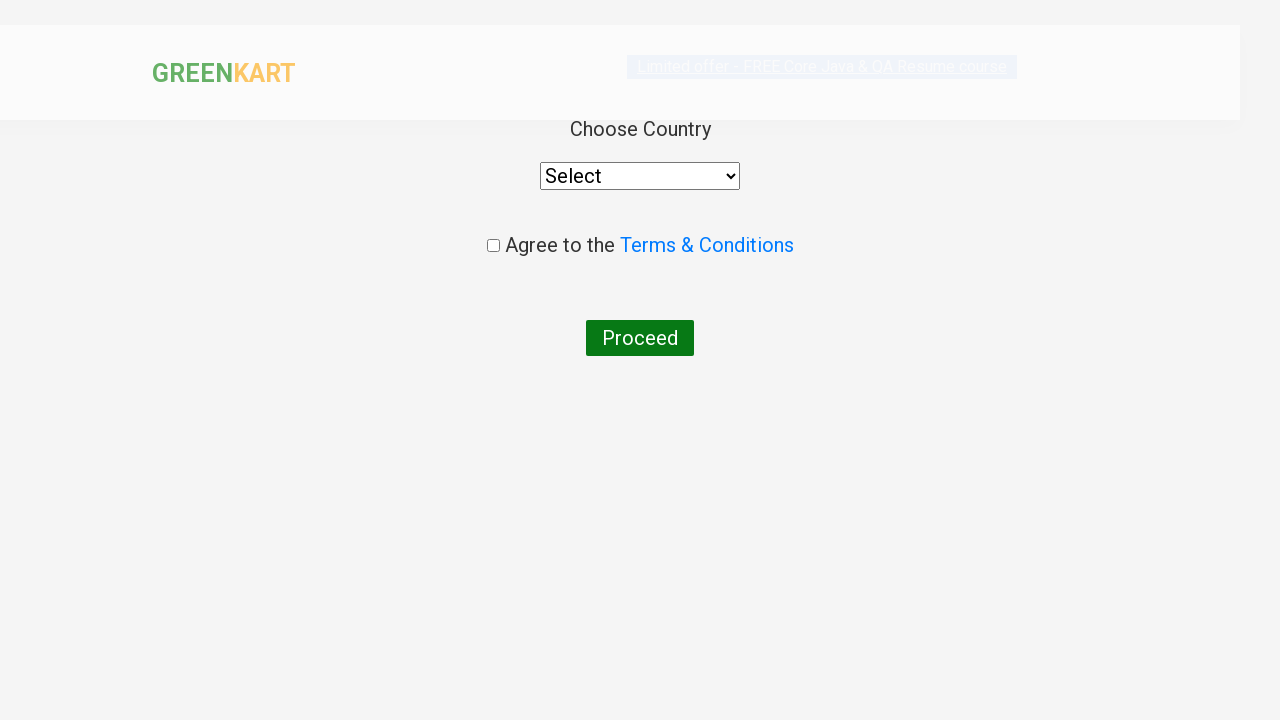

Checked the order confirmation checkbox at (493, 246) on input[type='checkbox']
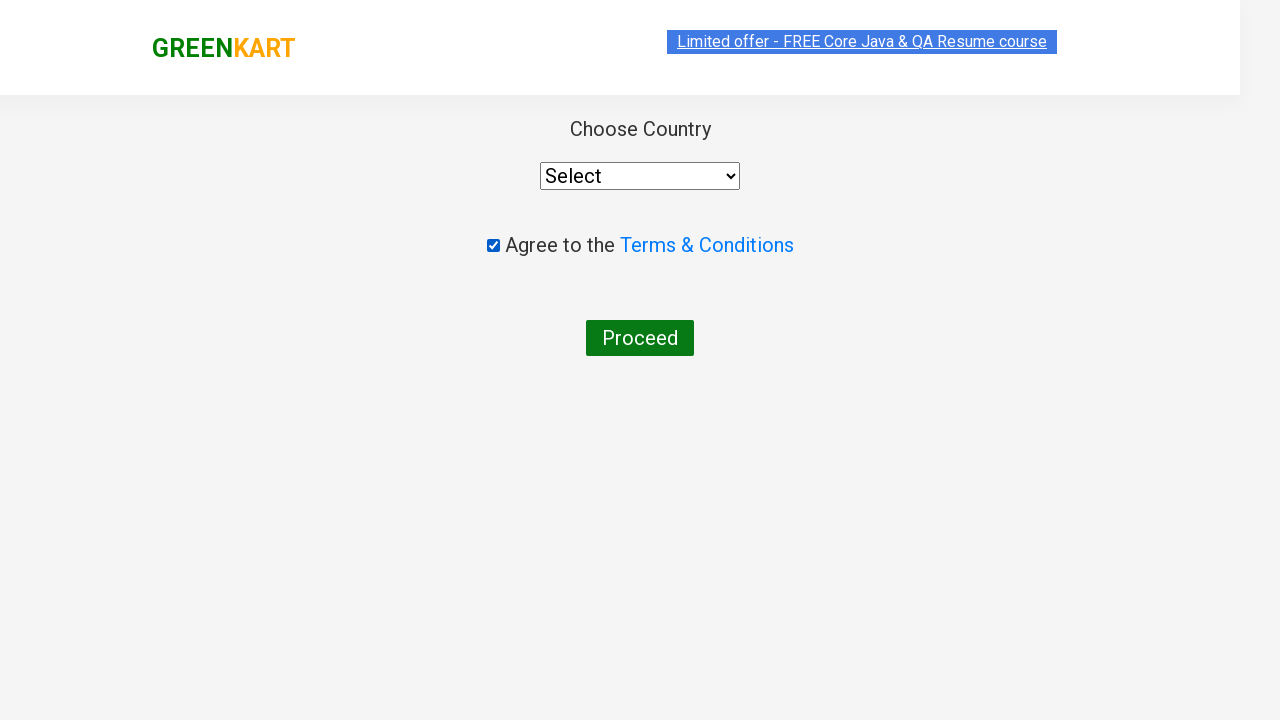

Clicked 'Proceed' button to finalize order at (640, 338) on button:has-text('Proceed')
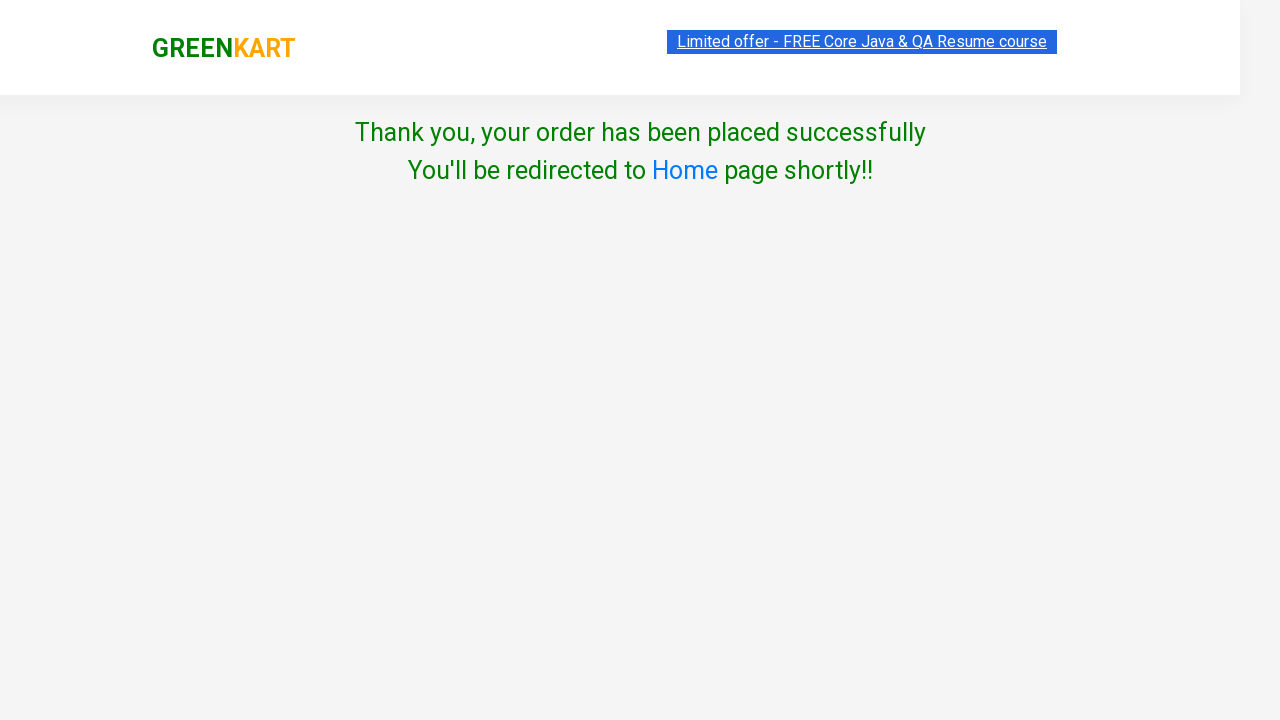

Waited 1 second for order confirmation
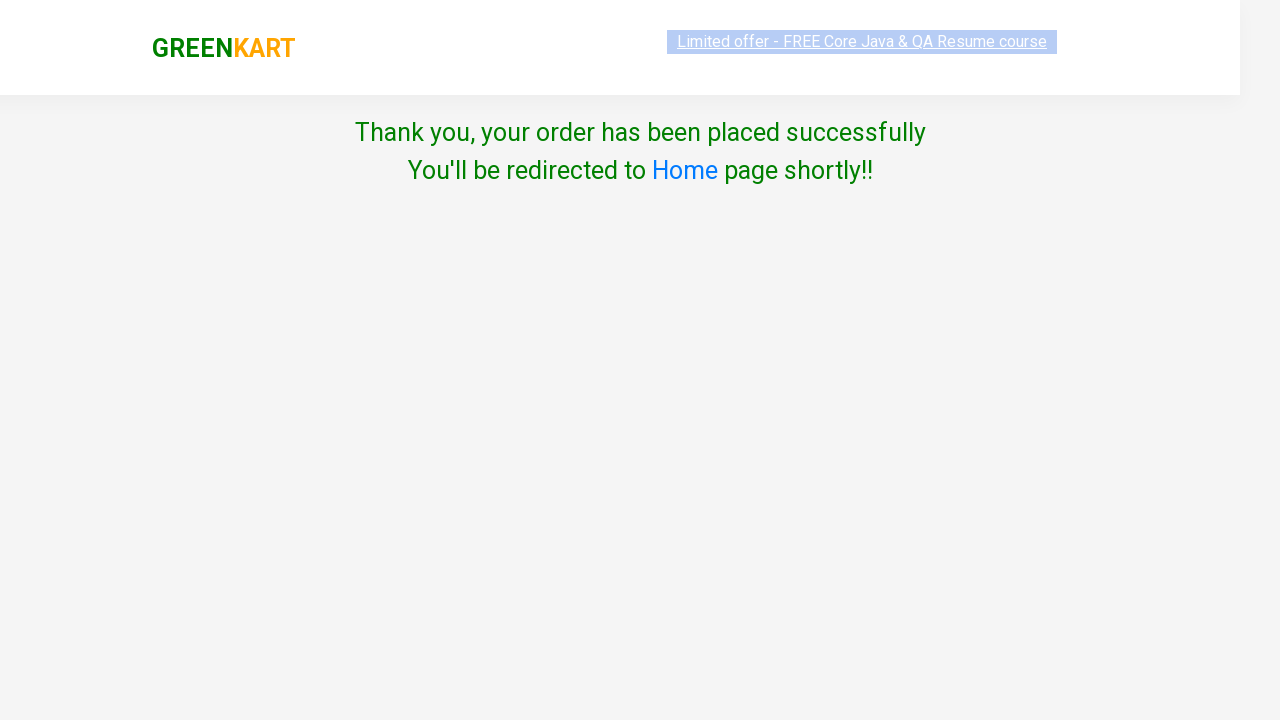

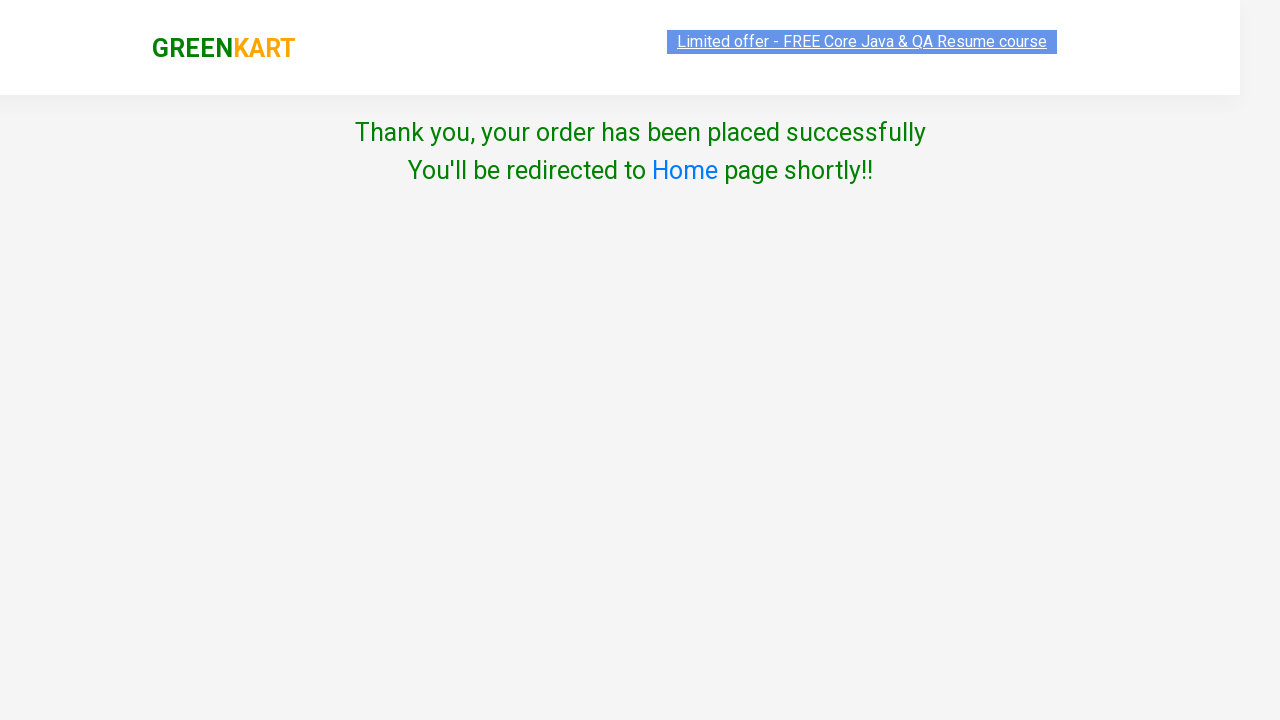